Tests the price sorting functionality (high to low) by selecting the price-desc sort option and clicking on the first product to verify the highest priced item appears first.

Starting URL: https://practice.automationtesting.in/shop/

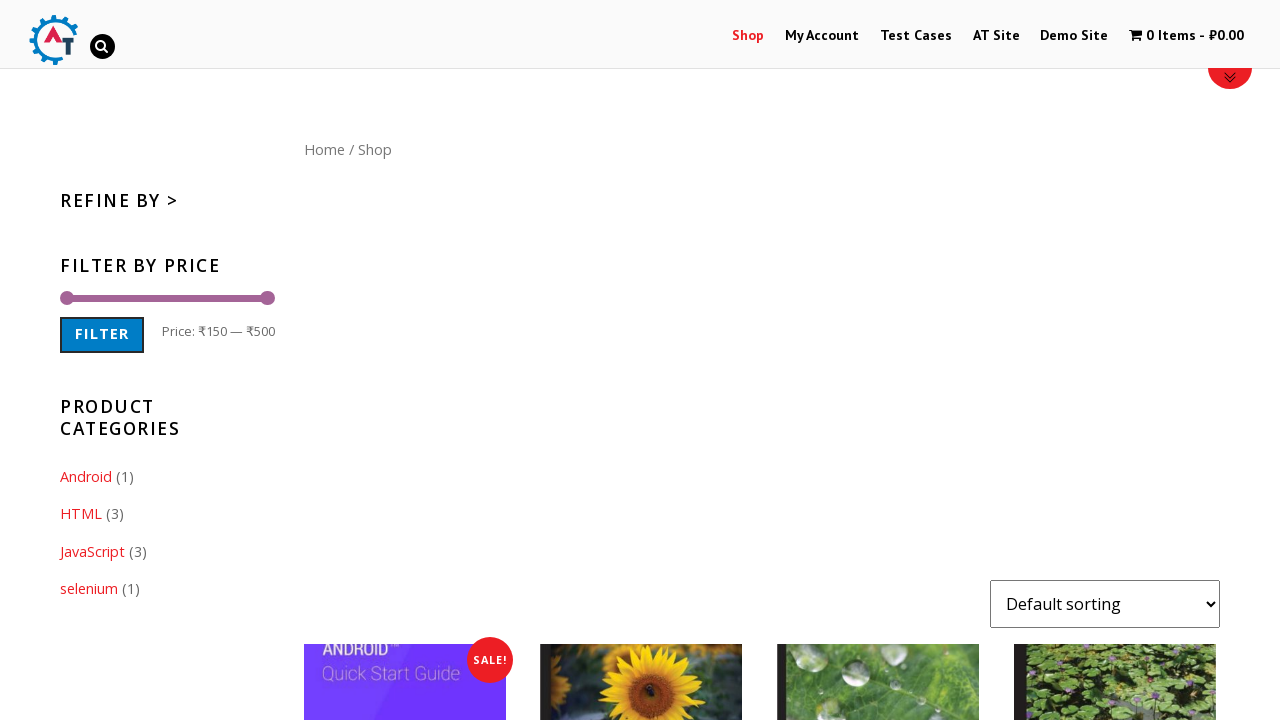

Selected 'price-desc' sort option to sort products by price high to low on #content form select
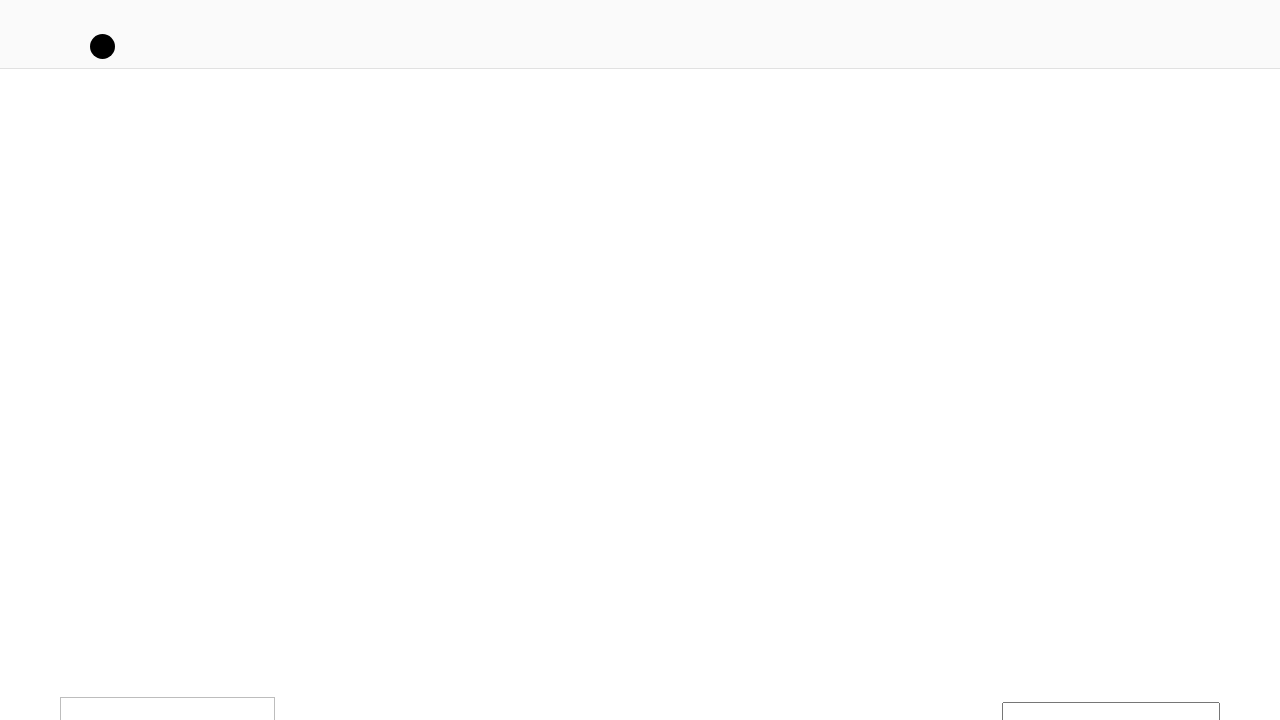

Products loaded after sorting by price descending
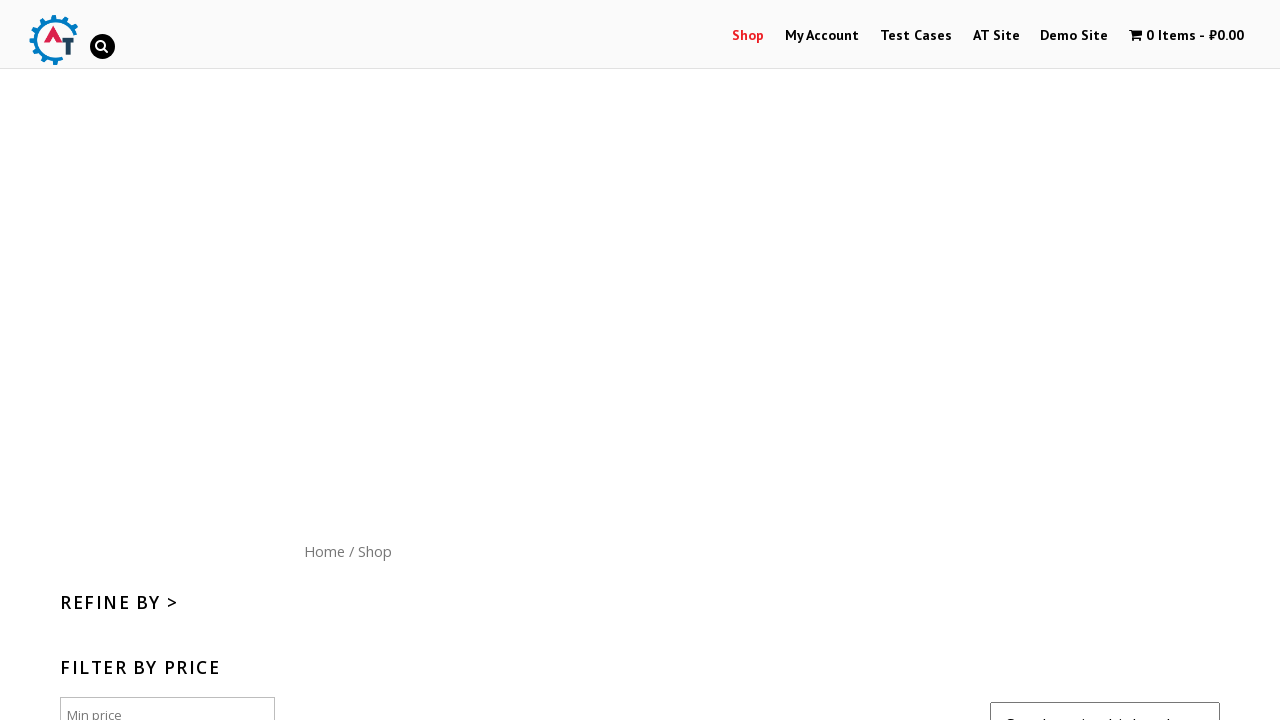

Clicked on the first product image (highest priced item) at (405, 360) on #content ul li:first-child a:first-child img
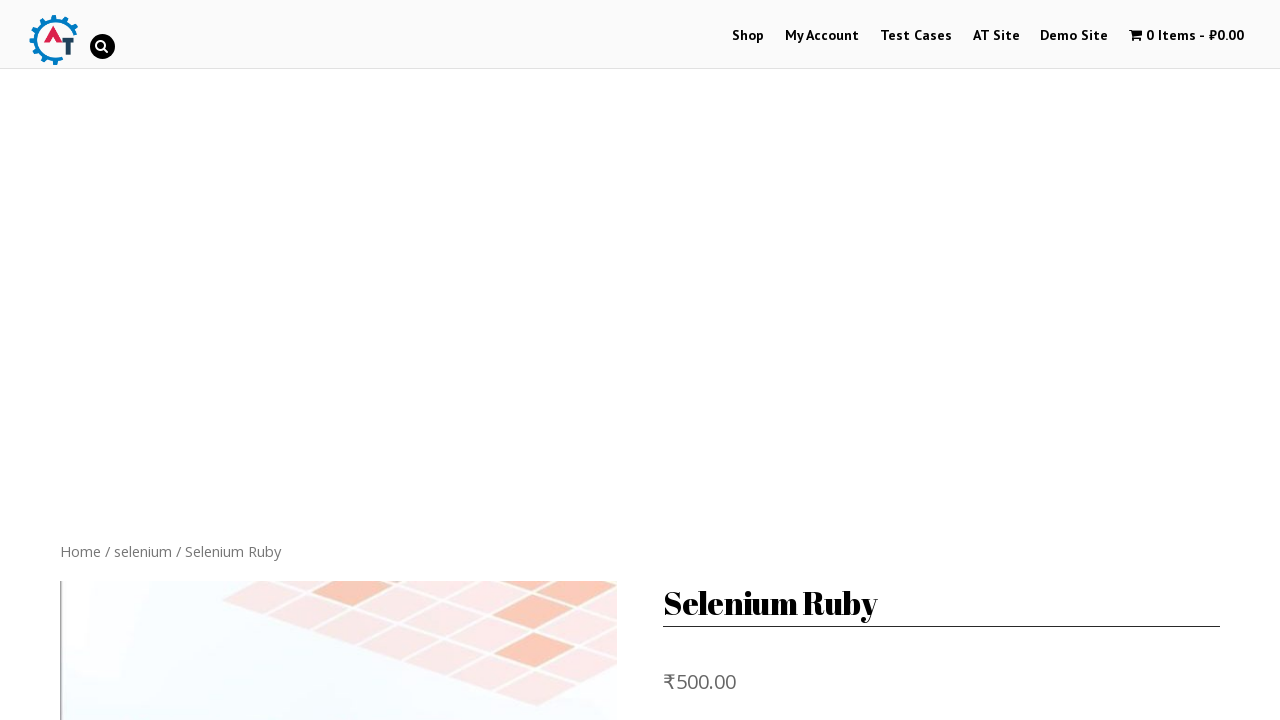

Product details page loaded with product heading visible
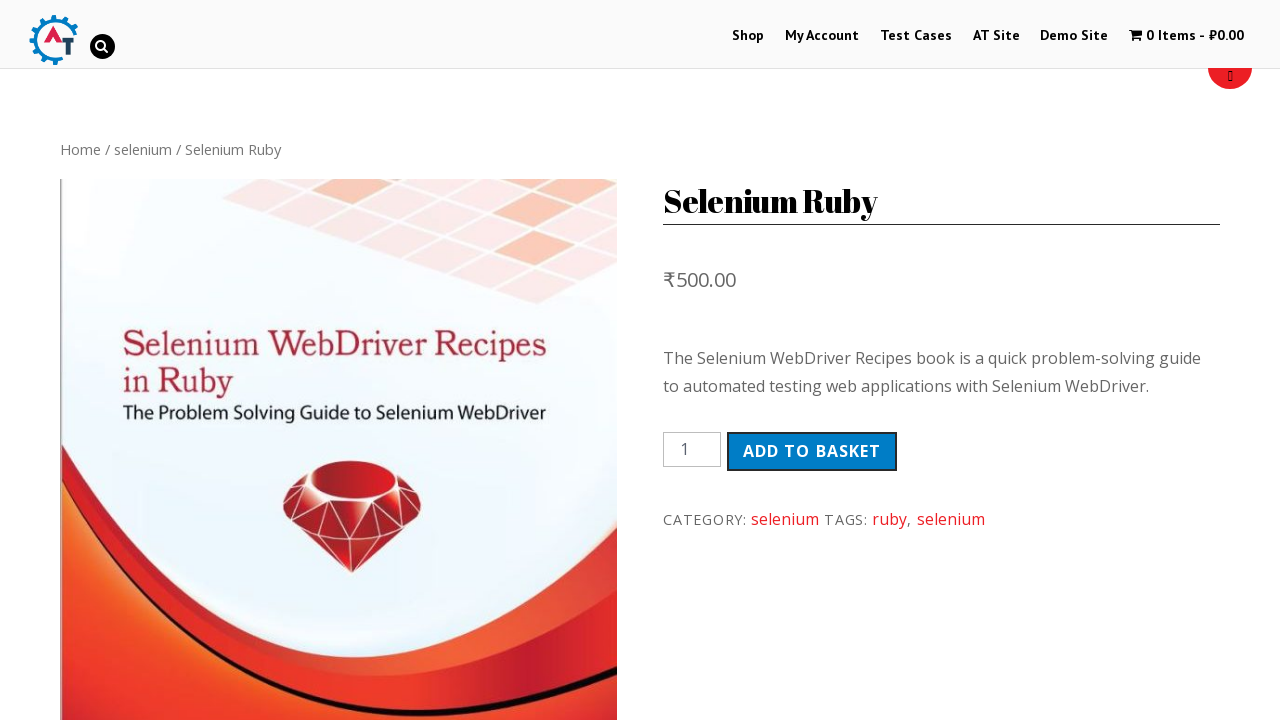

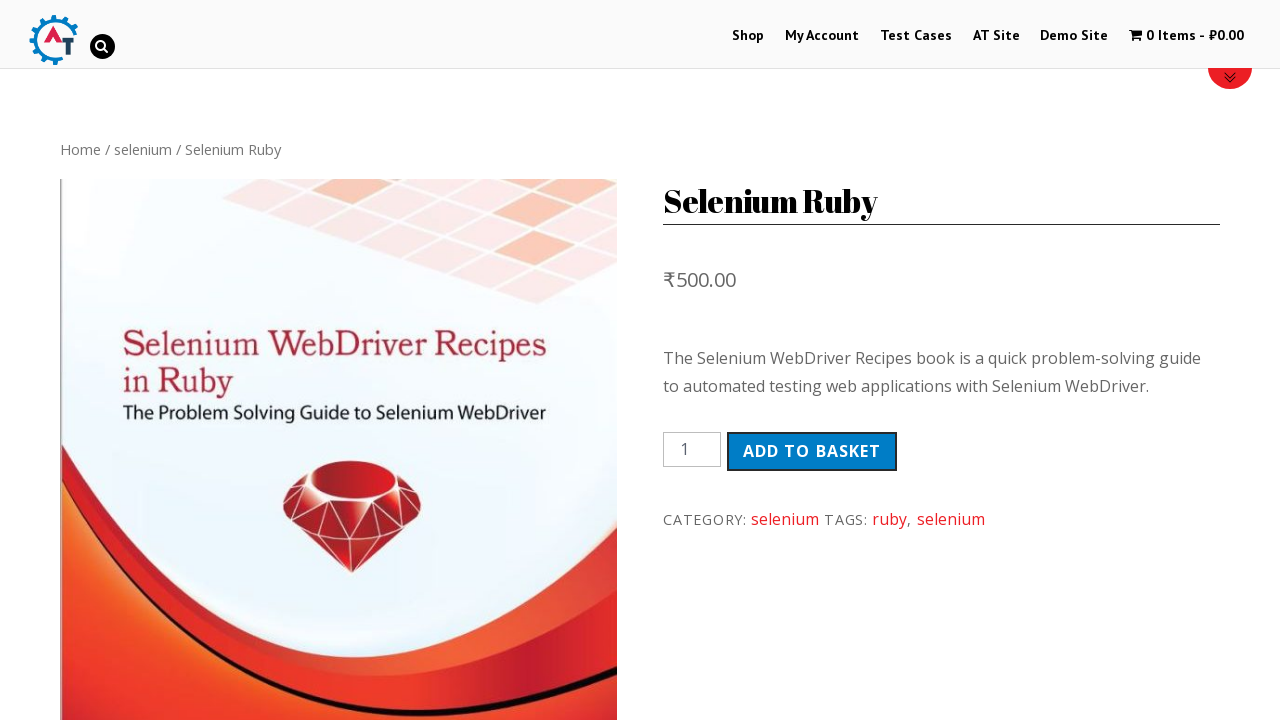